Tests un-marking todo items as complete by unchecking their checkboxes

Starting URL: https://demo.playwright.dev/todomvc

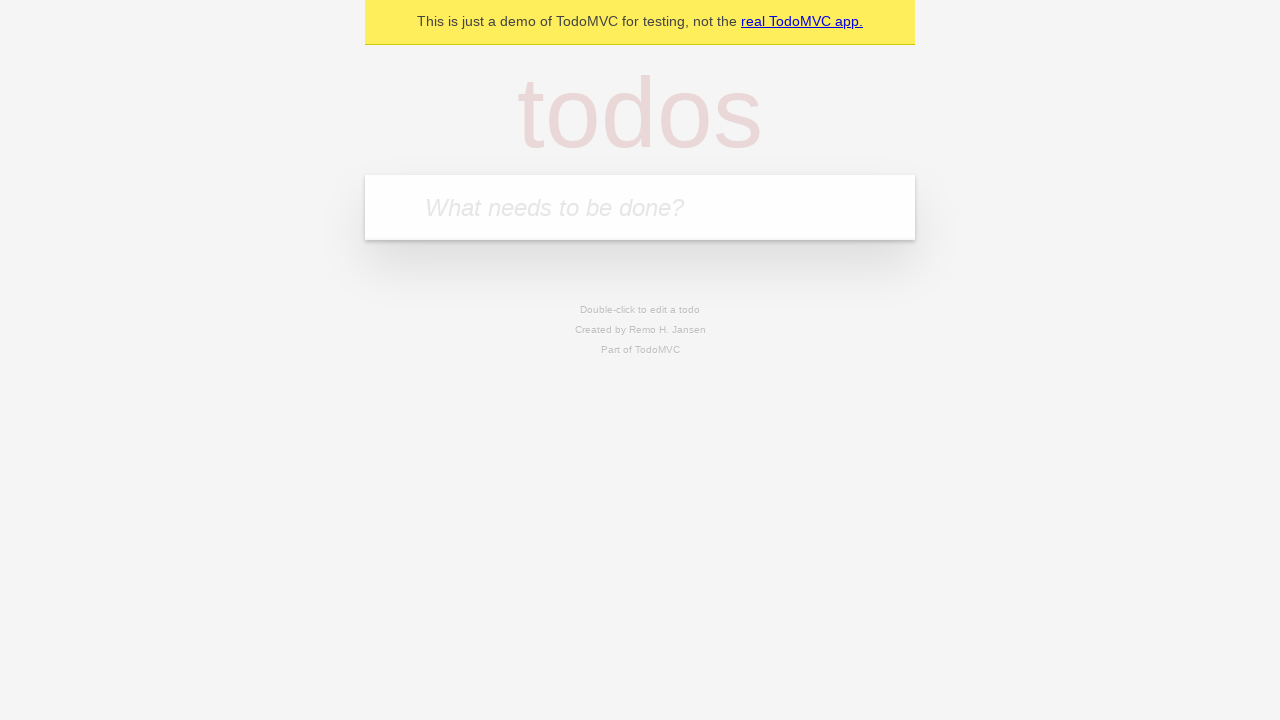

Filled todo input with 'buy some cheese' on internal:attr=[placeholder="What needs to be done?"i]
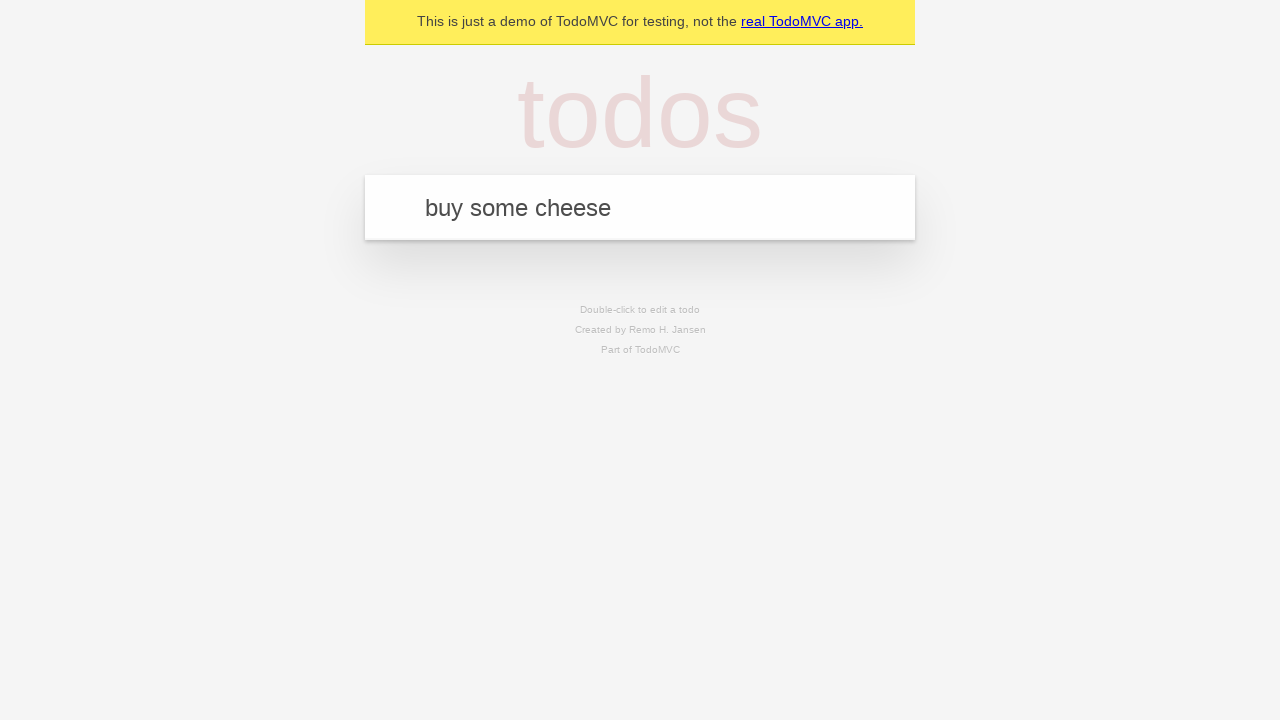

Pressed Enter to create first todo item on internal:attr=[placeholder="What needs to be done?"i]
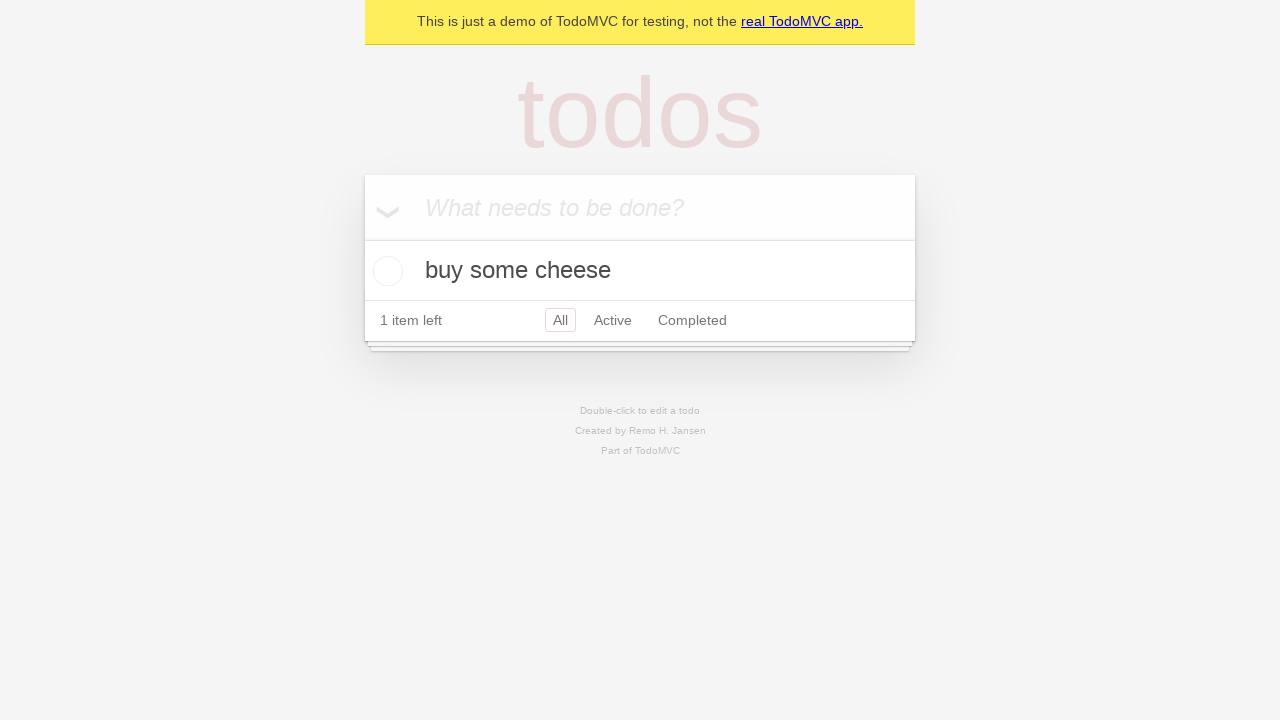

Filled todo input with 'feed the cat' on internal:attr=[placeholder="What needs to be done?"i]
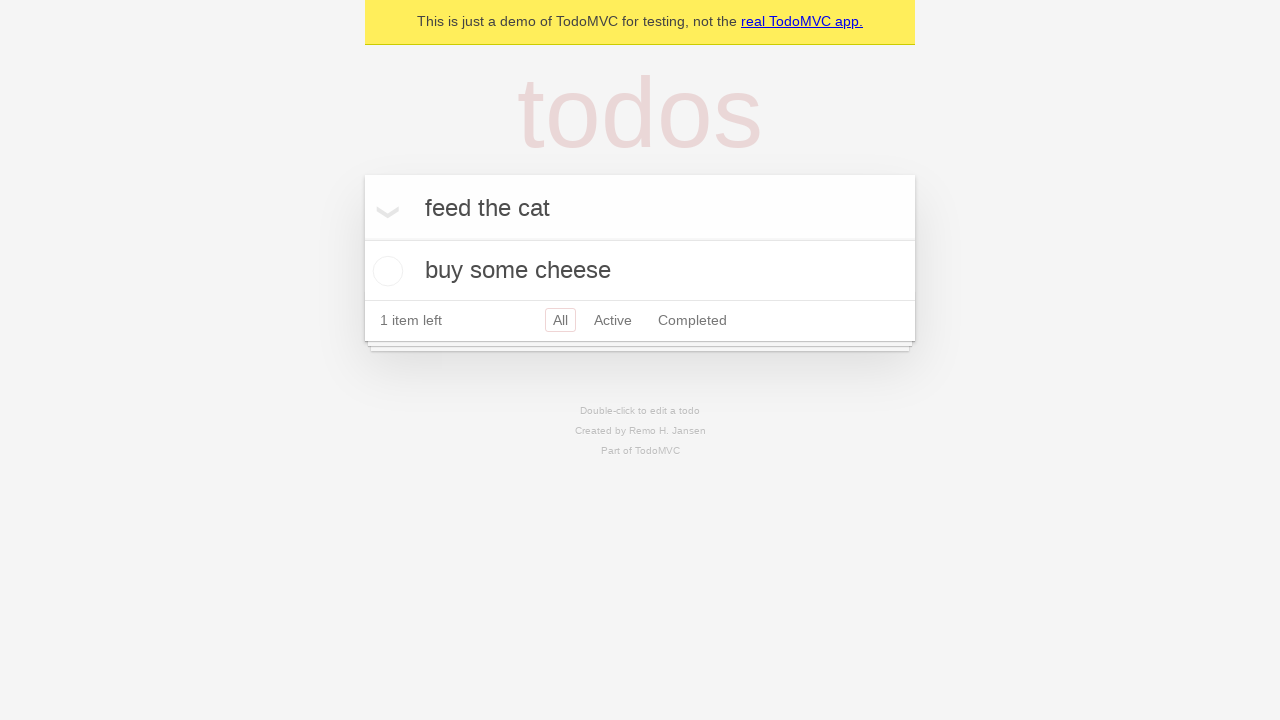

Pressed Enter to create second todo item on internal:attr=[placeholder="What needs to be done?"i]
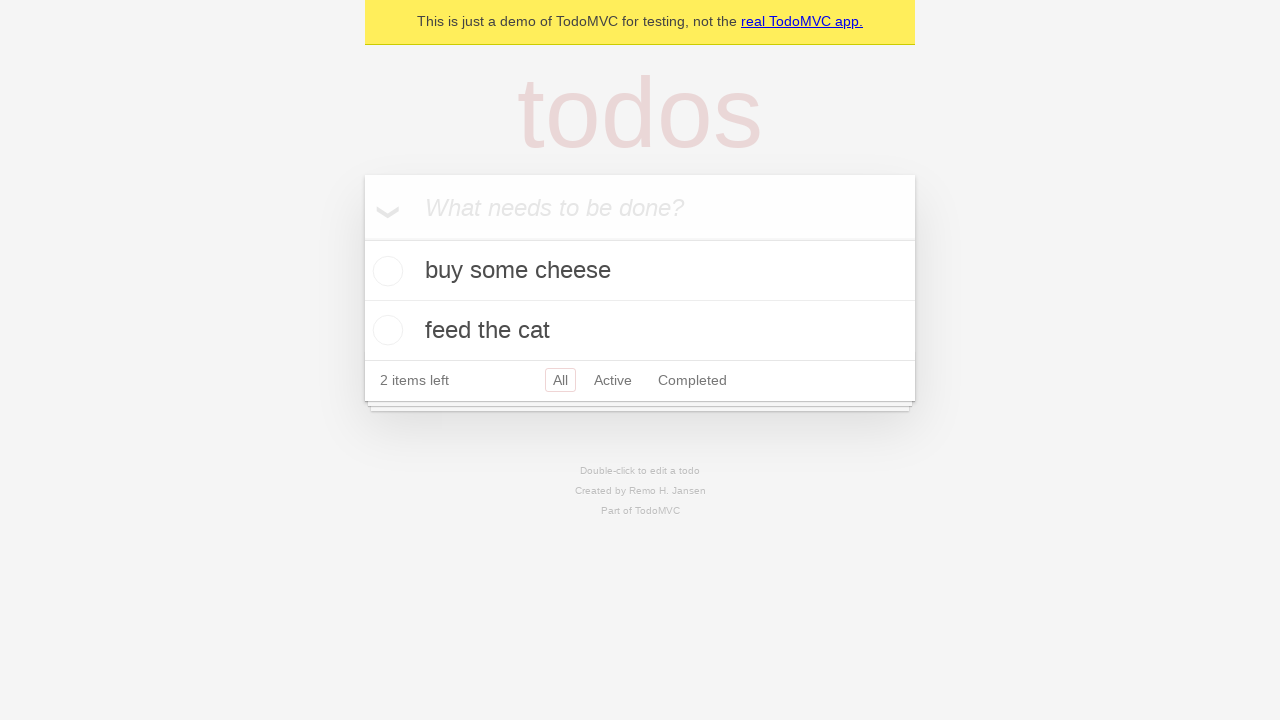

Checked the first todo item to mark it as complete at (385, 271) on internal:testid=[data-testid="todo-item"s] >> nth=0 >> internal:role=checkbox
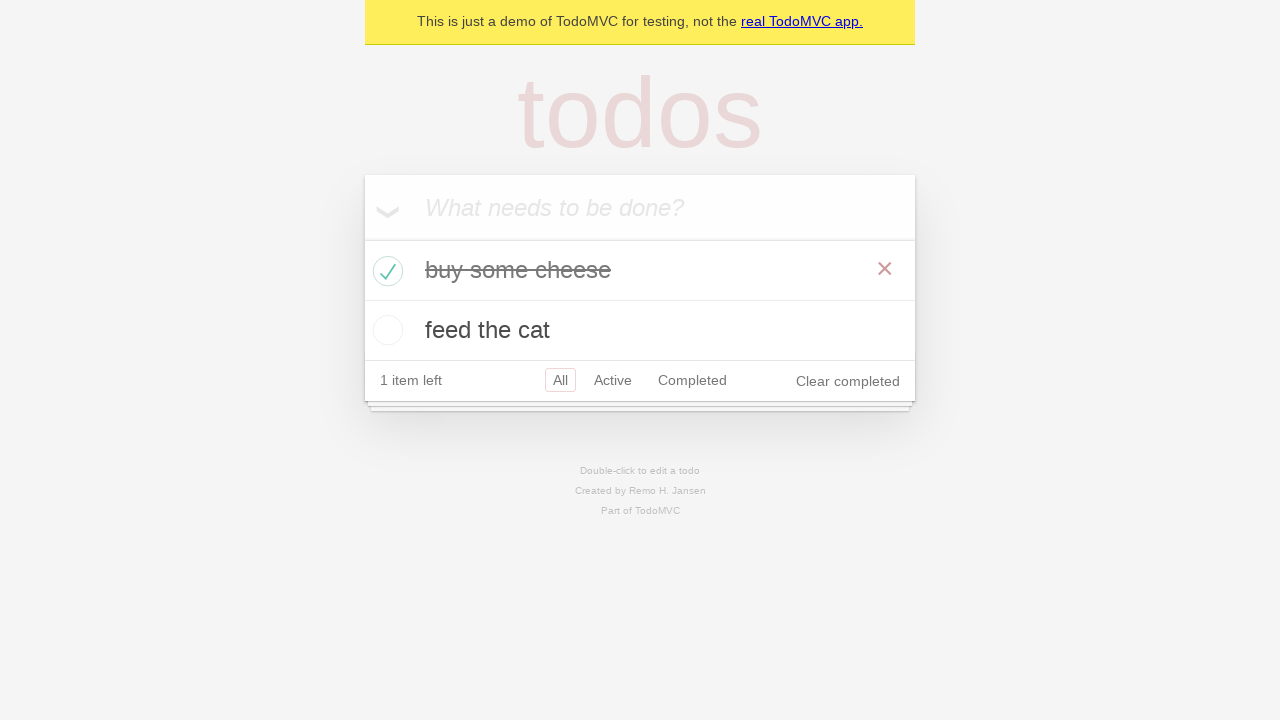

Unchecked the first todo item to mark it as incomplete at (385, 271) on internal:testid=[data-testid="todo-item"s] >> nth=0 >> internal:role=checkbox
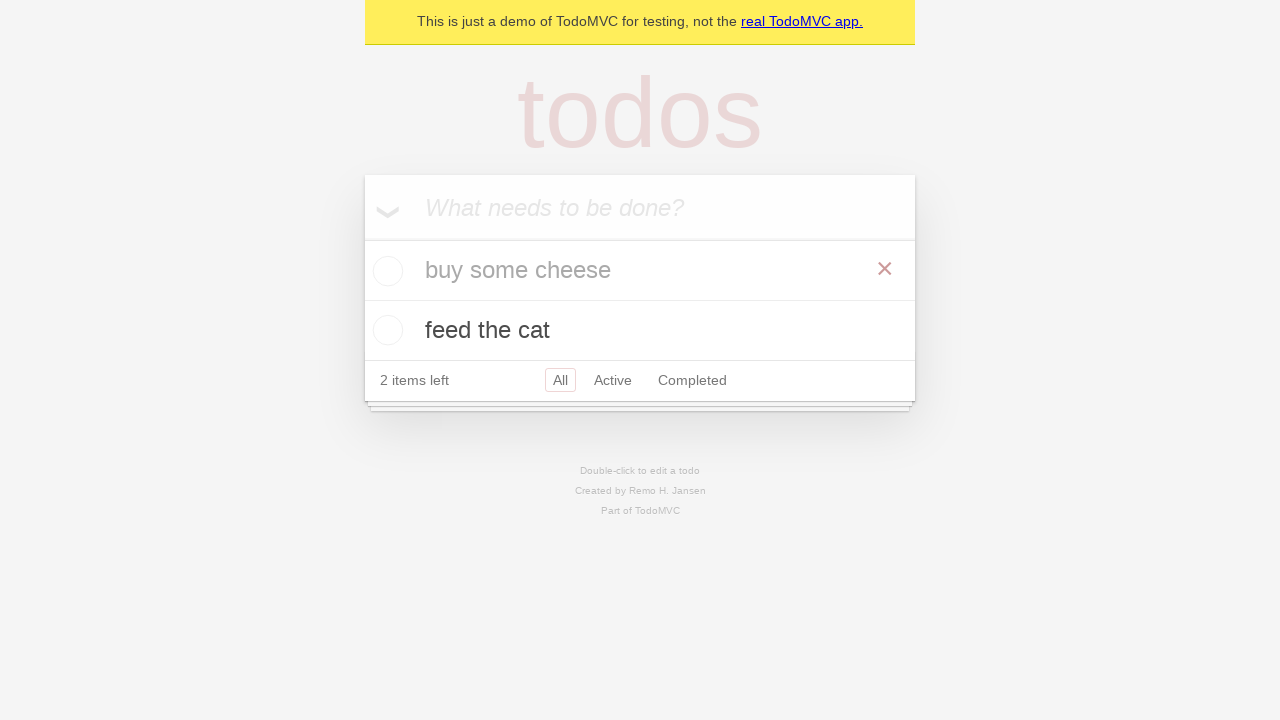

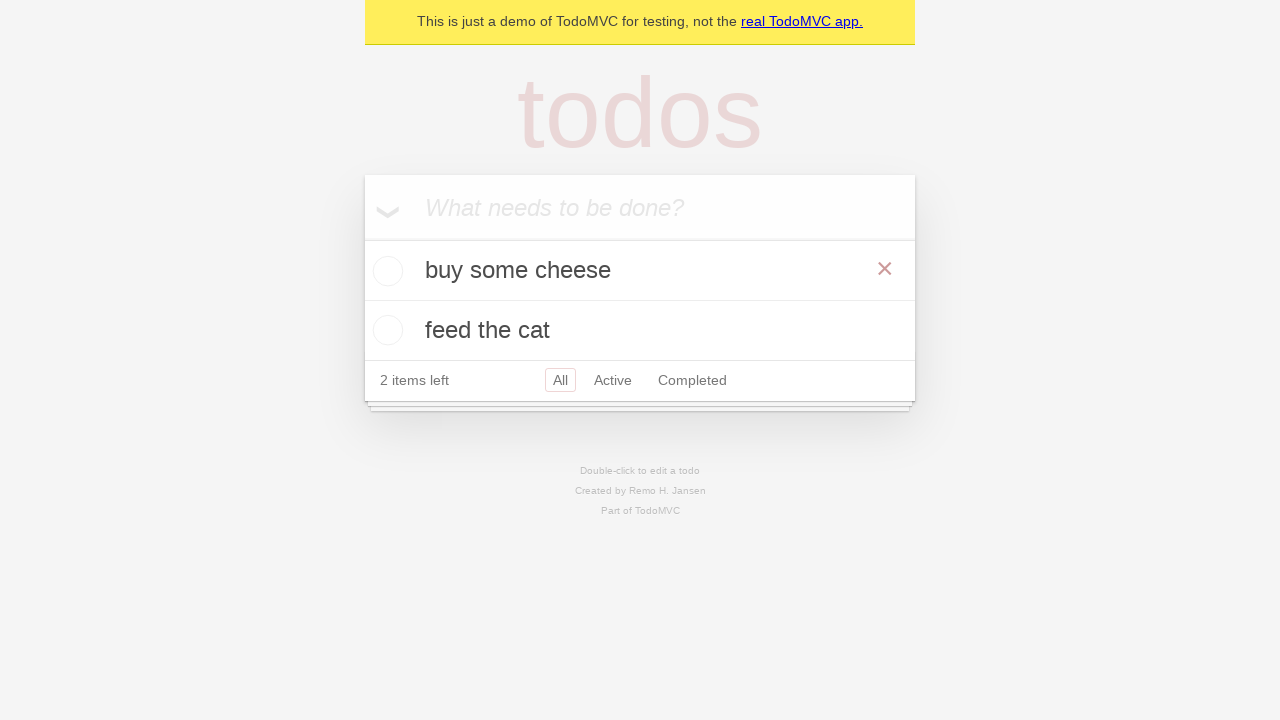